Verifies that experiment items are rendered on the playground page by checking that at least one item exists.

Starting URL: https://yayu.dev/playground

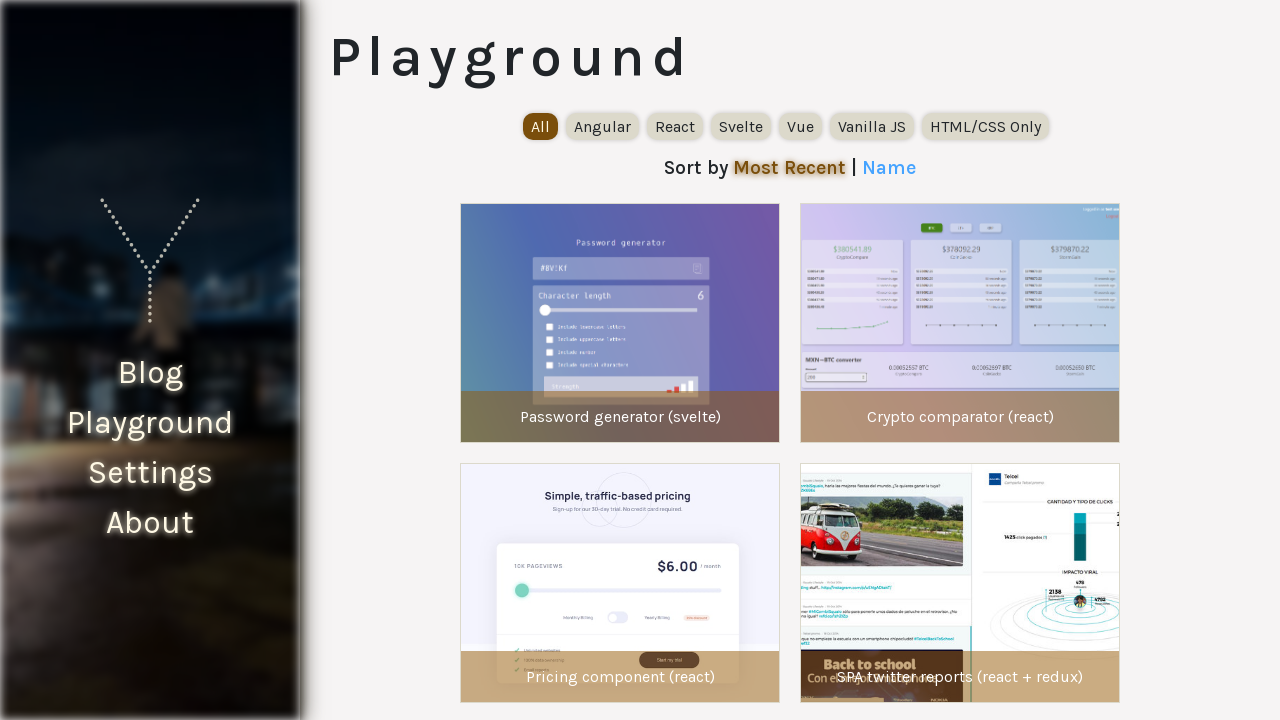

Waited for experiment items to load on playground page
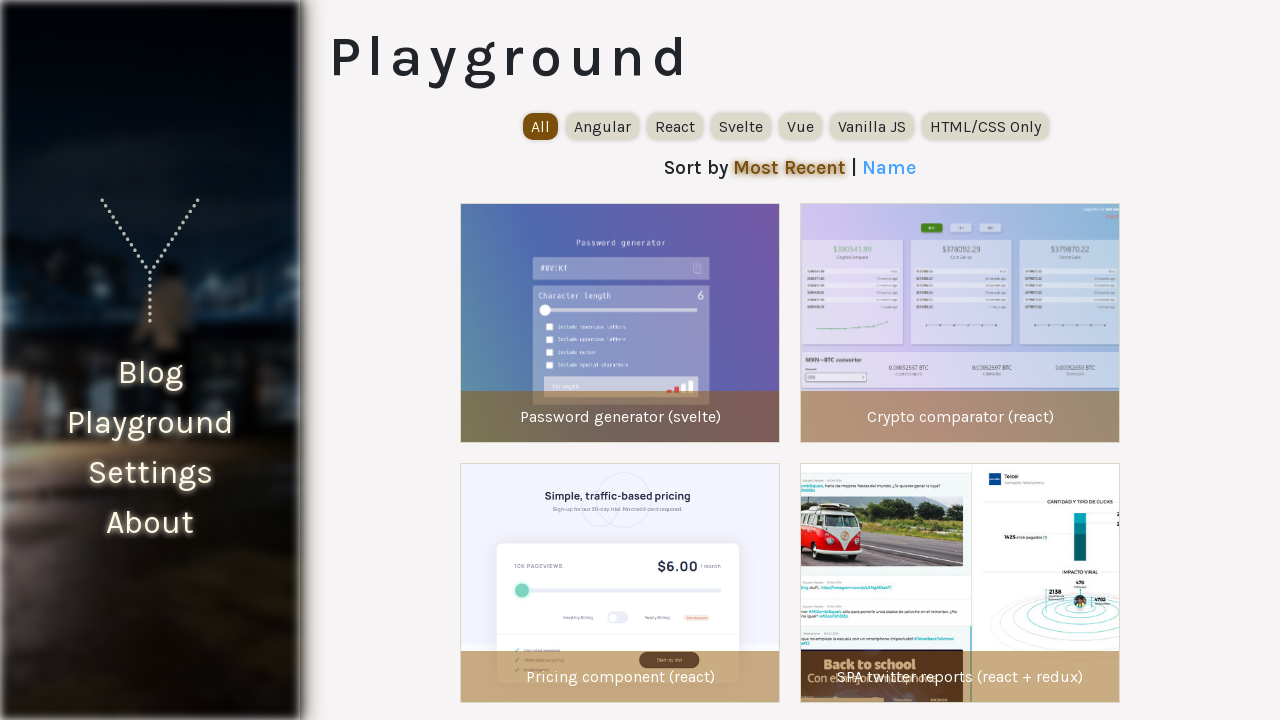

Retrieved all experiment items from the page
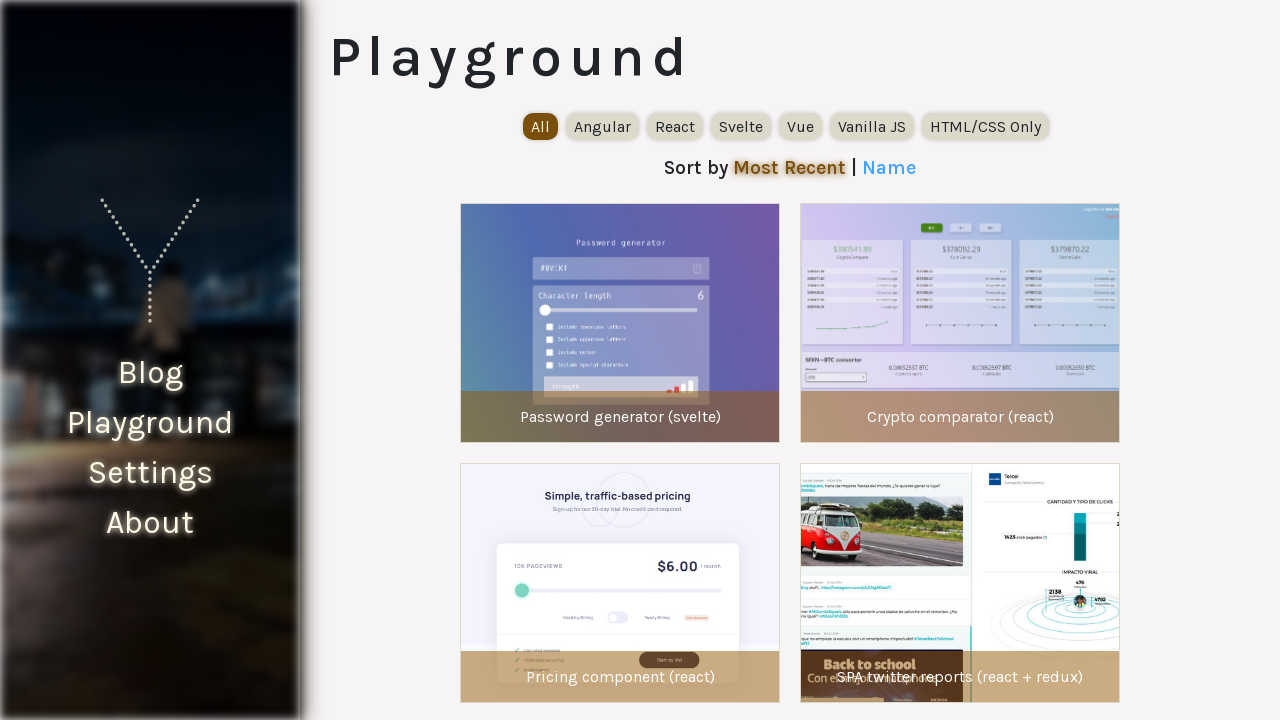

Verified that at least one experiment item is rendered
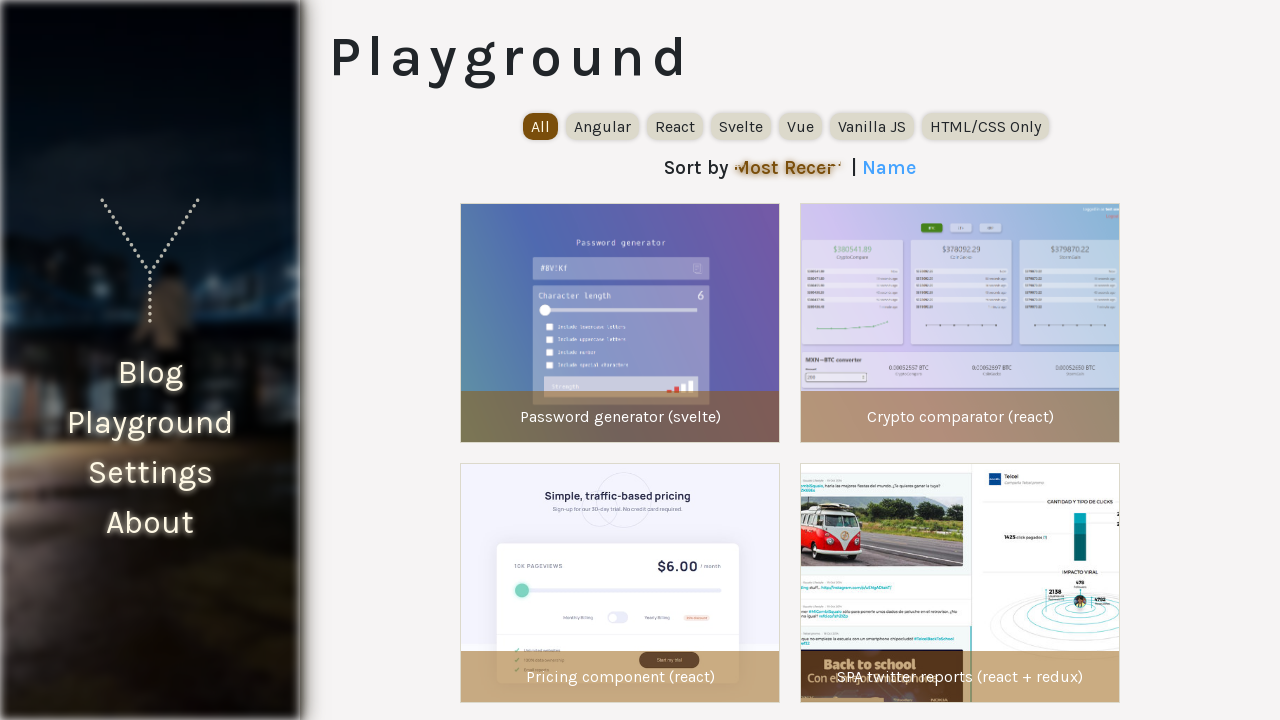

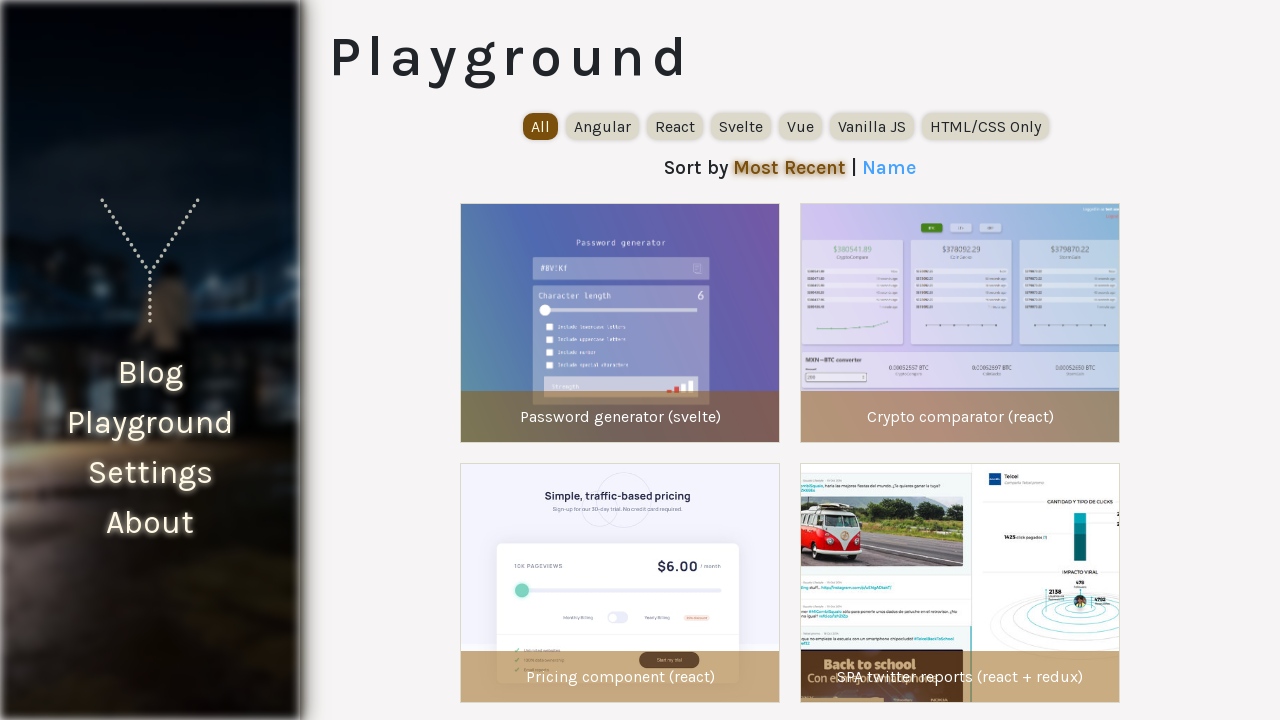